Tests large modal dialog by clicking a button to open it, verifying its content, and closing it

Starting URL: https://demoqa.com/modal-dialogs

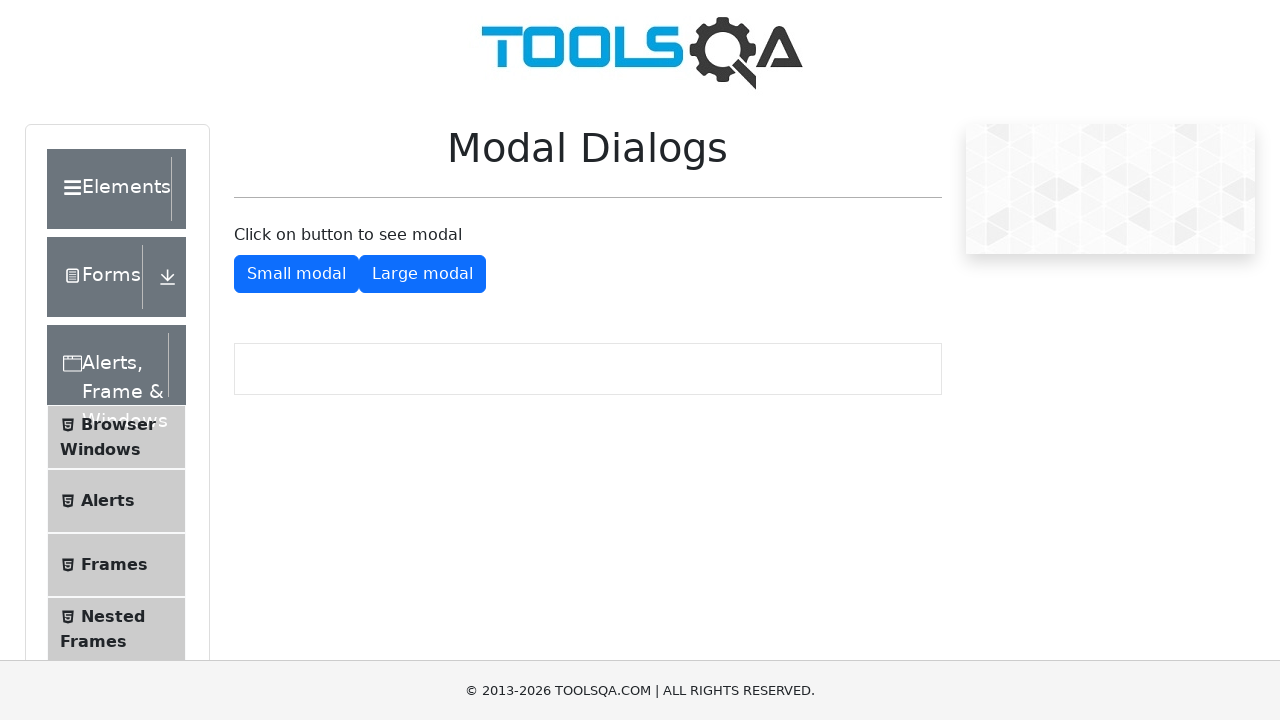

Clicked button to open large modal dialog at (422, 274) on #showLargeModal
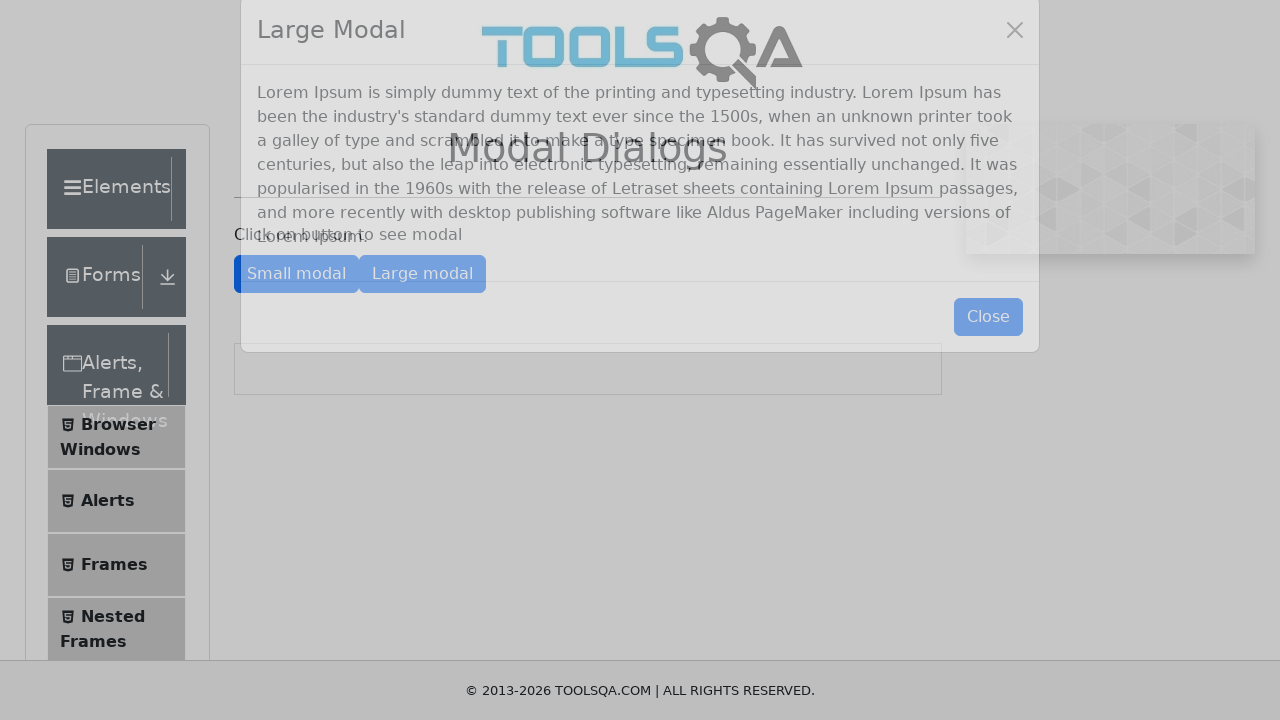

Large modal dialog appeared
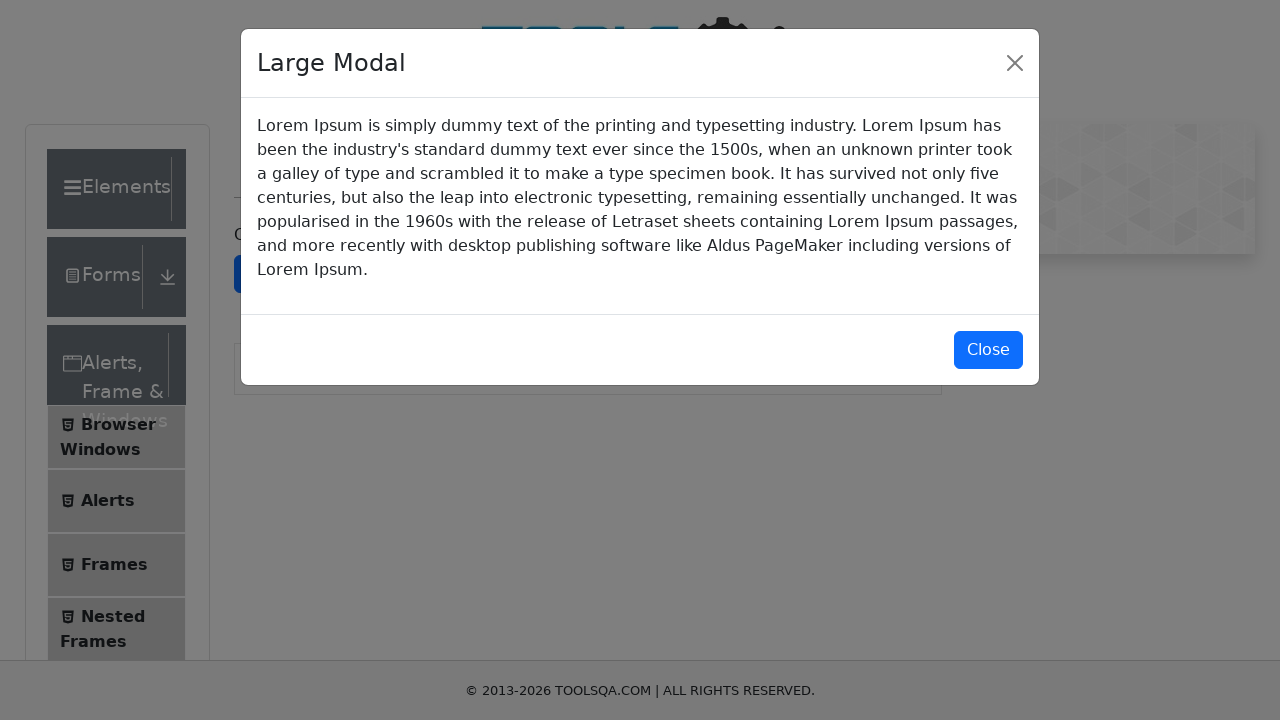

Located modal title element
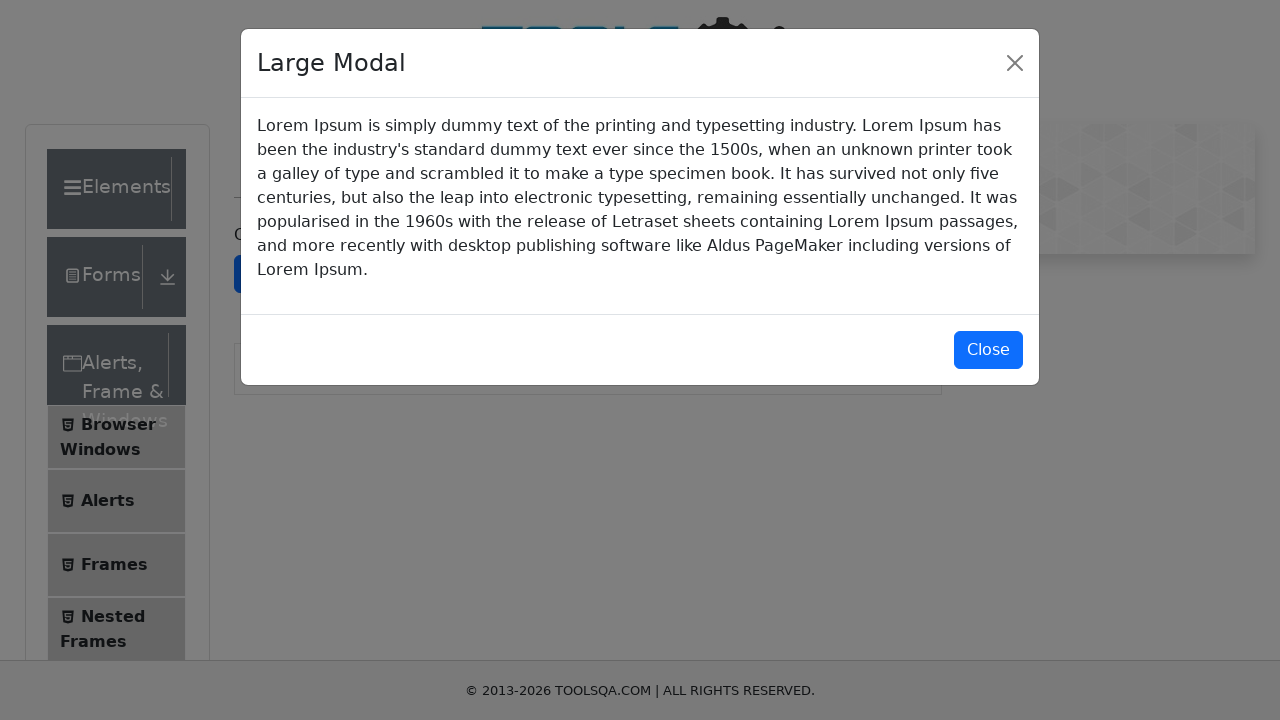

Verified modal title contains 'Large Modal'
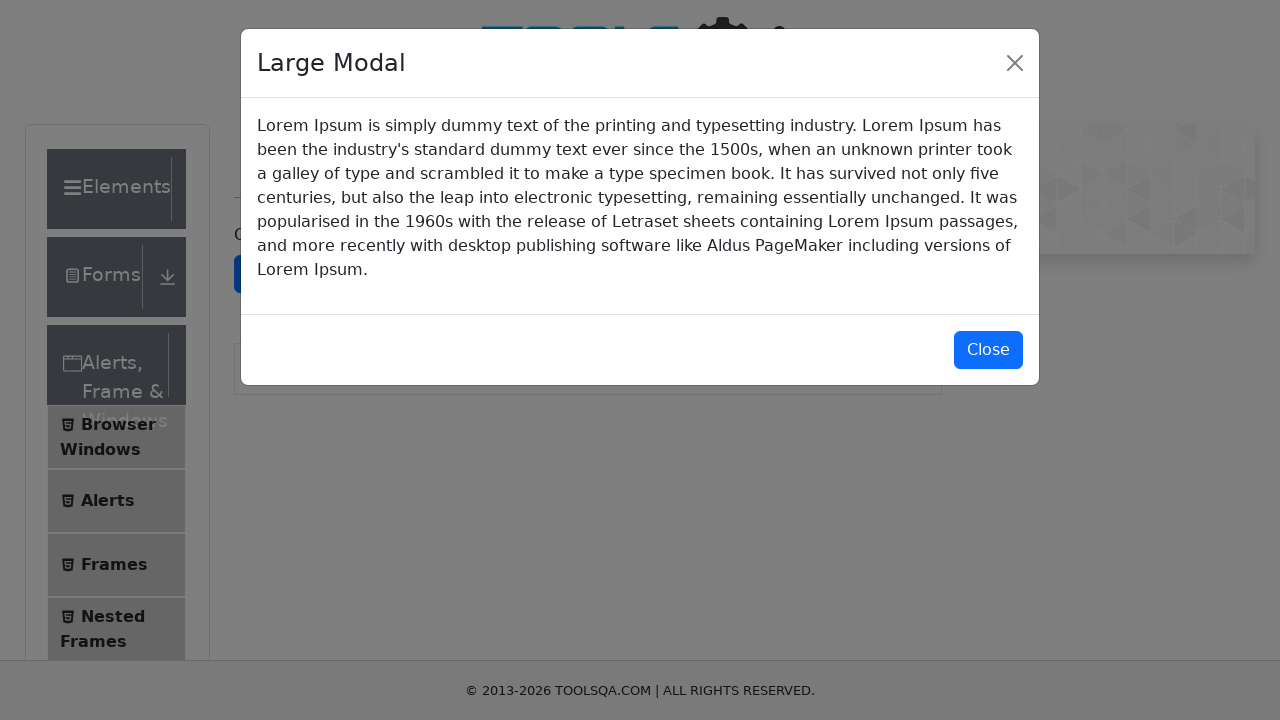

Located modal body element
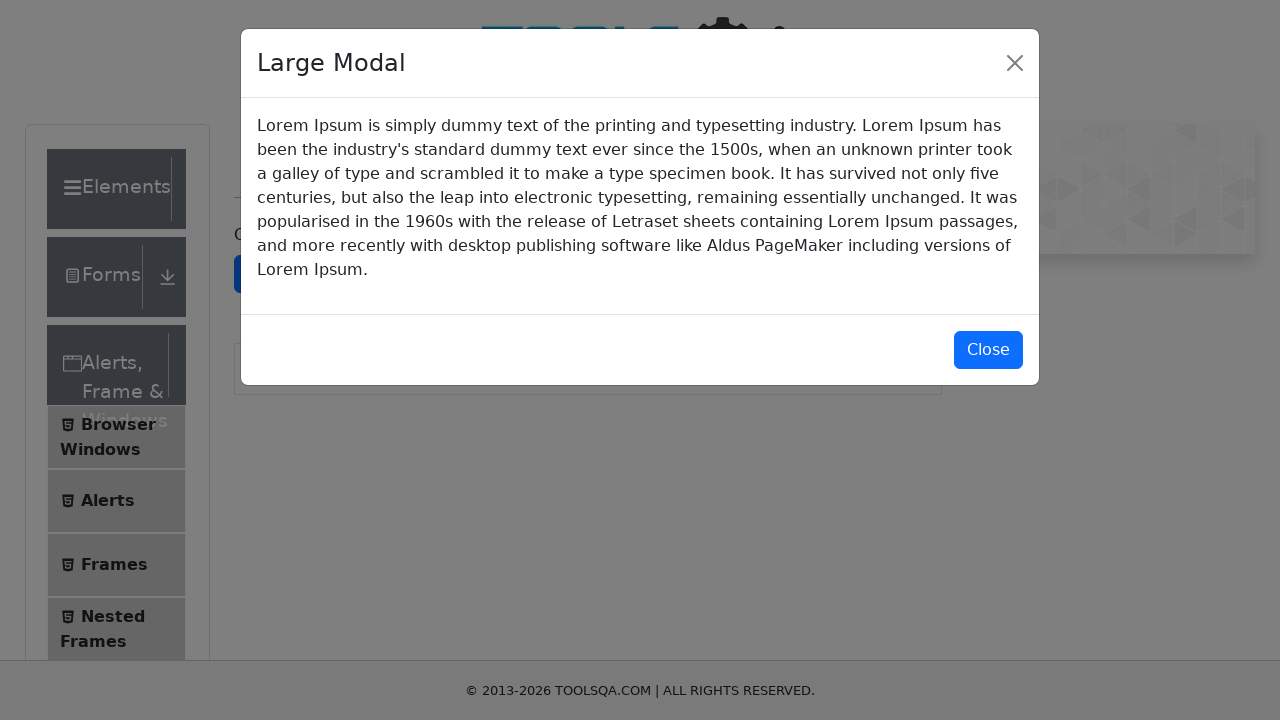

Retrieved modal body text content
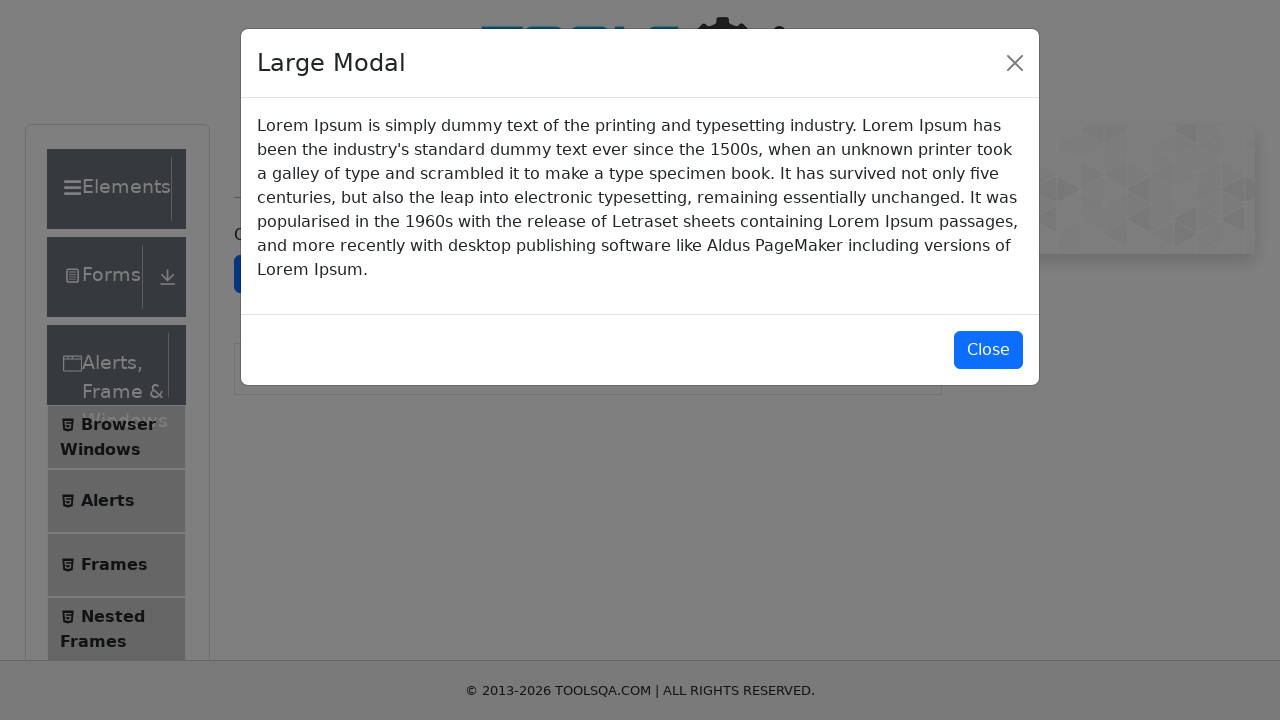

Verified modal body contains more than 100 characters
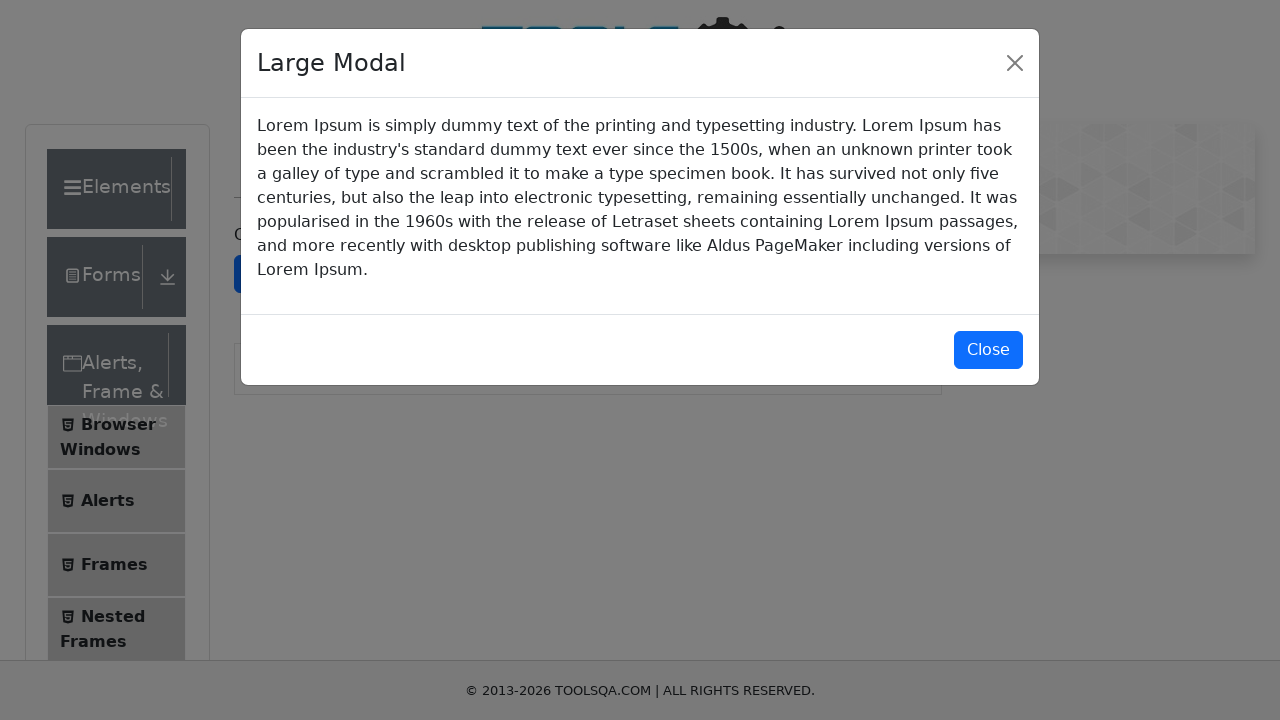

Clicked button to close large modal at (988, 350) on #closeLargeModal
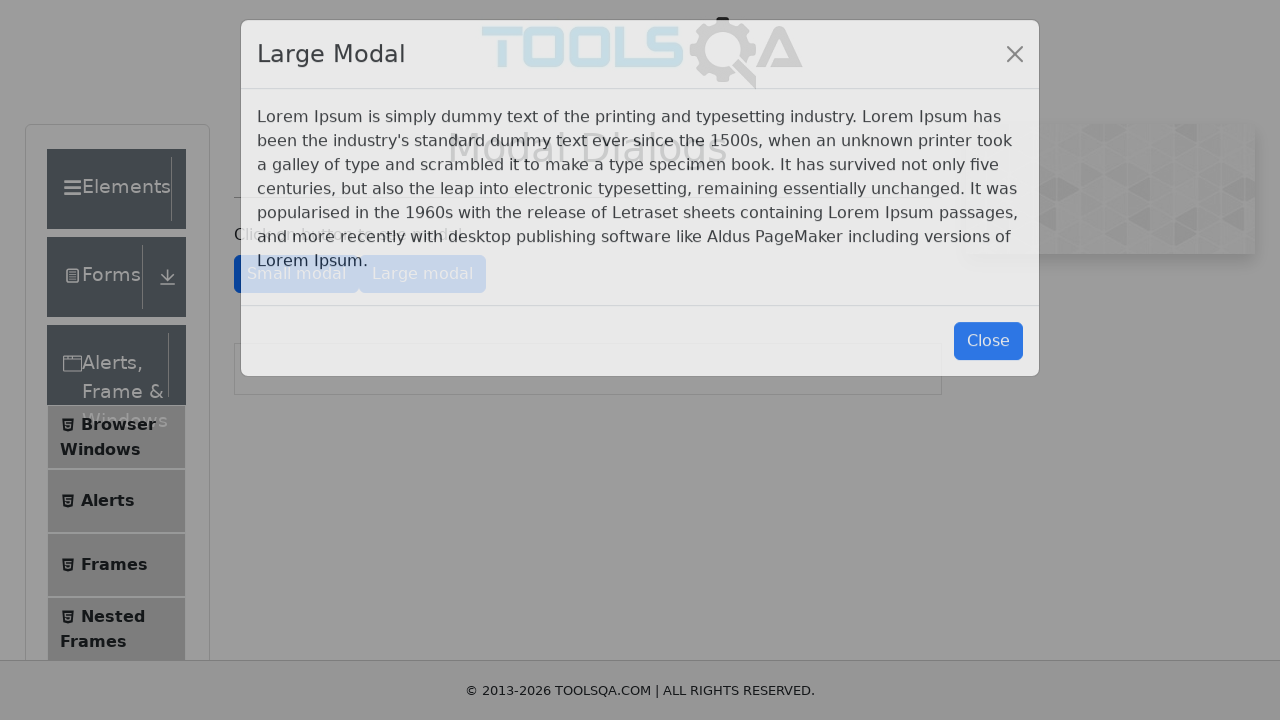

Modal dialog closed and hidden
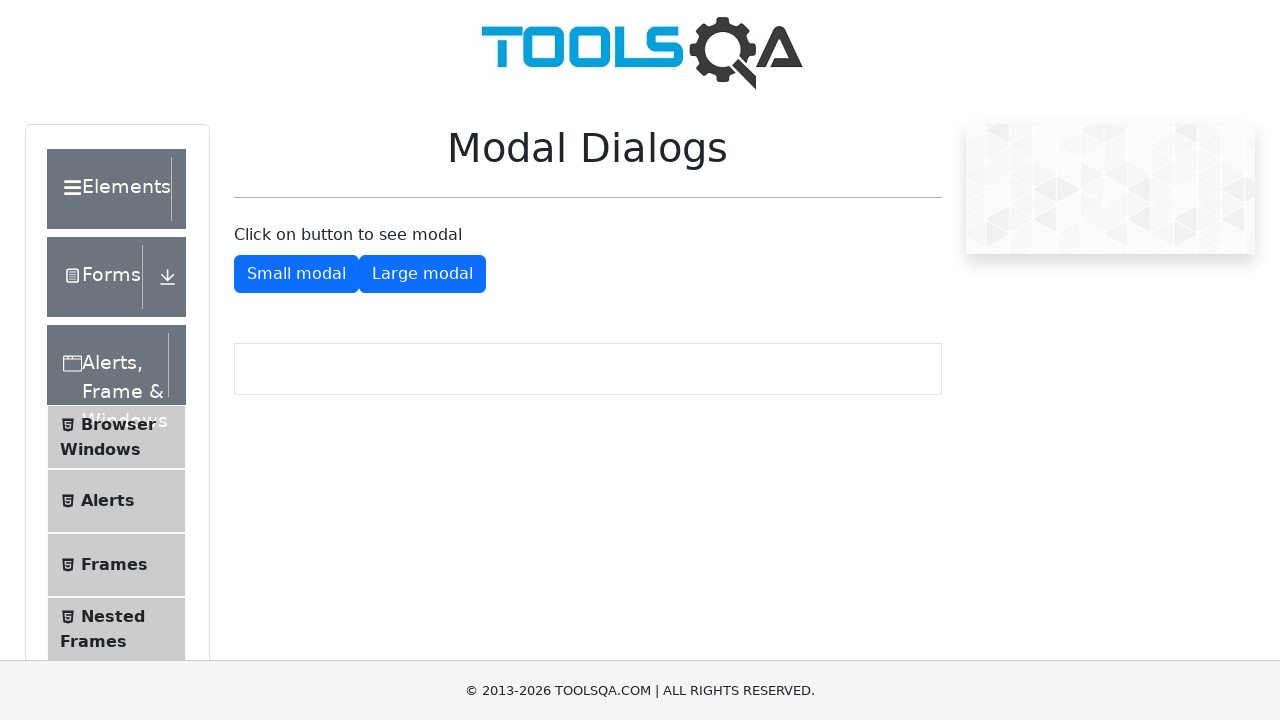

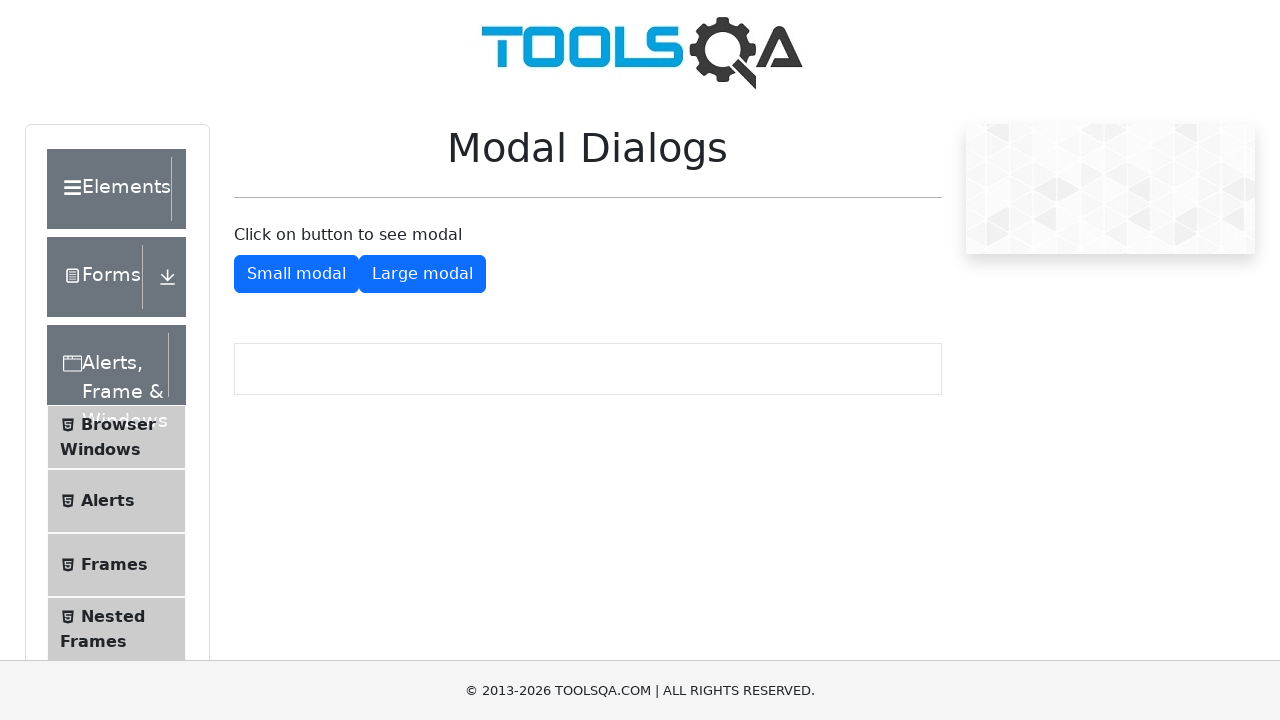